Navigates to Merriam-Webster website and analyzes all links on the page to count links with and without text

Starting URL: https://www.merriam-webster.com/

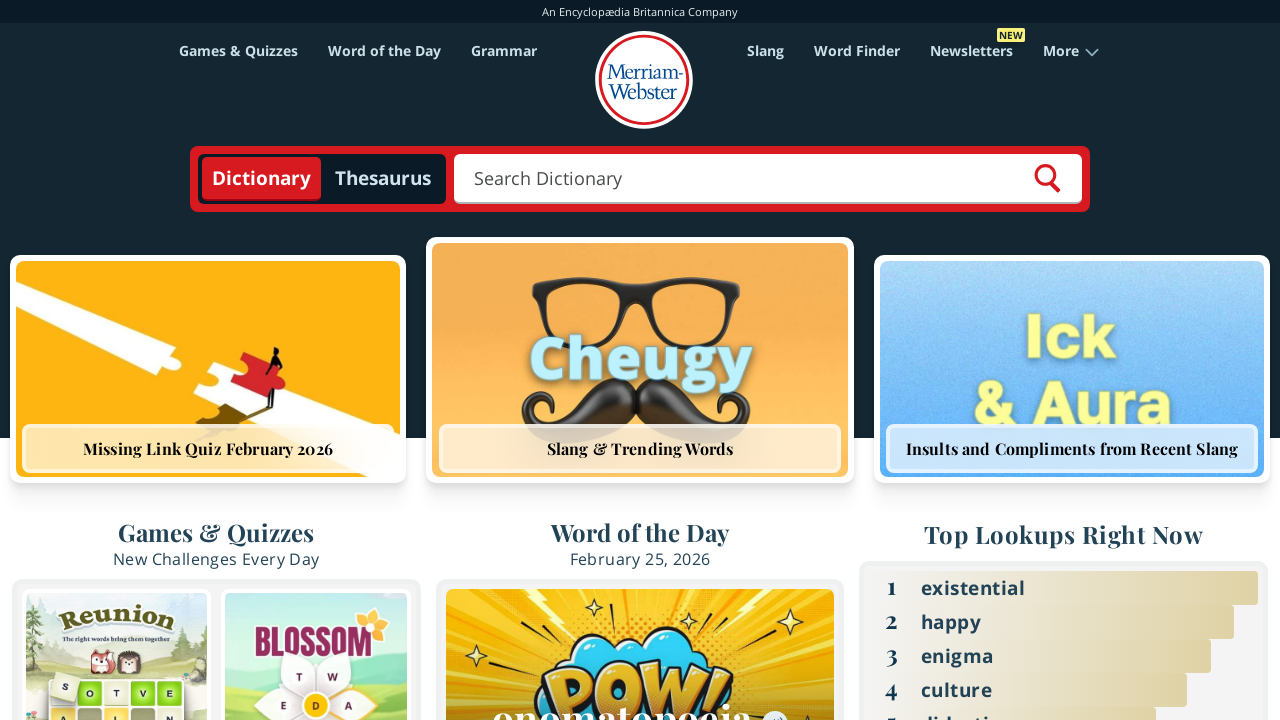

Navigated to Merriam-Webster website
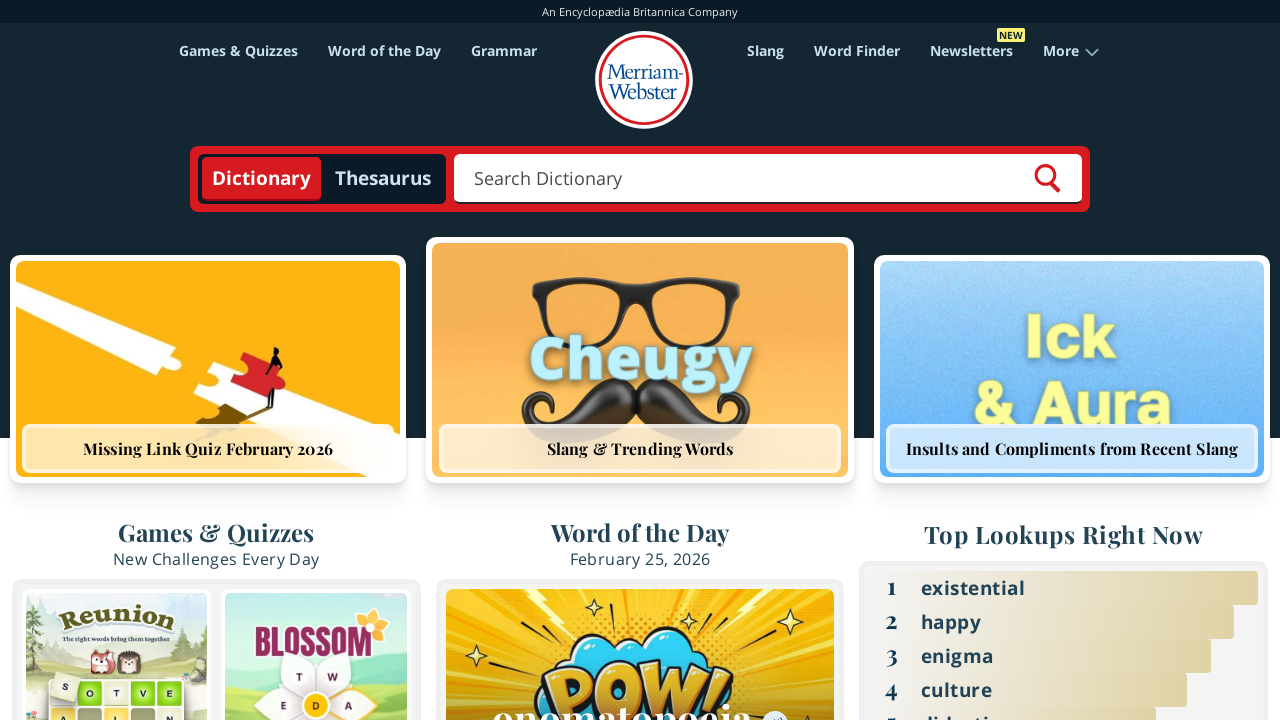

Located all links on the page
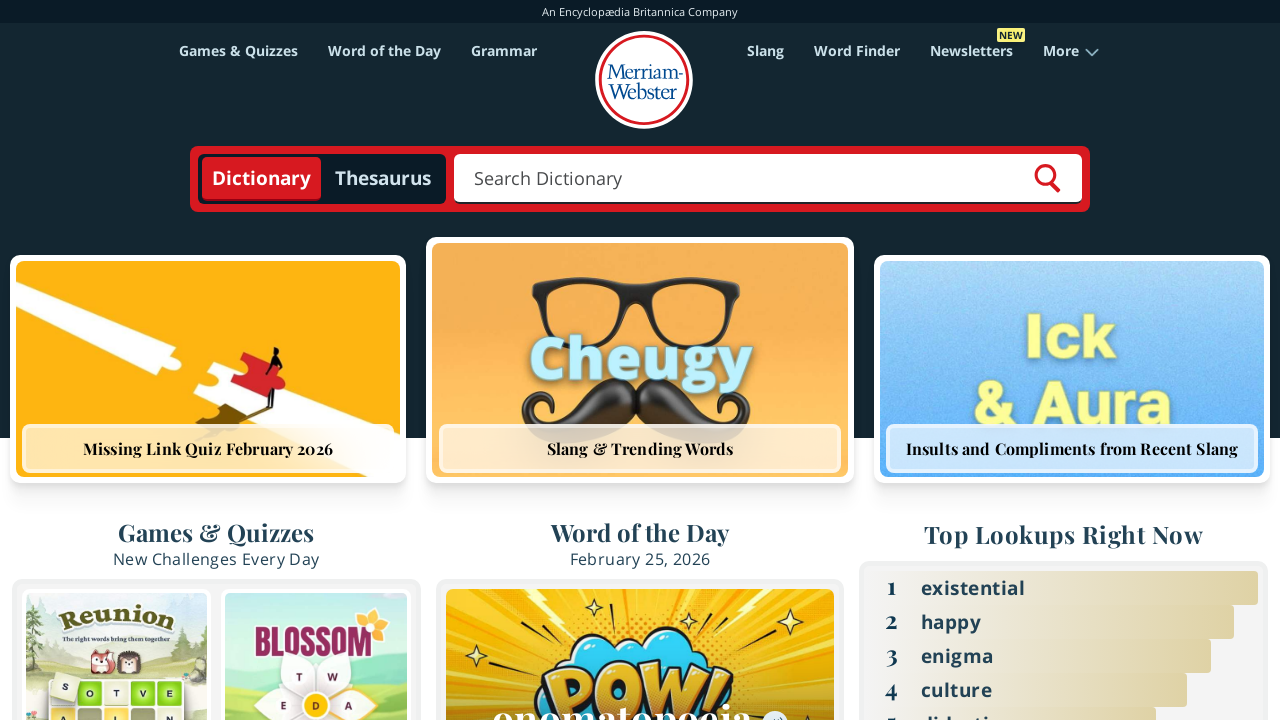

Analyzed all 211 links on the page
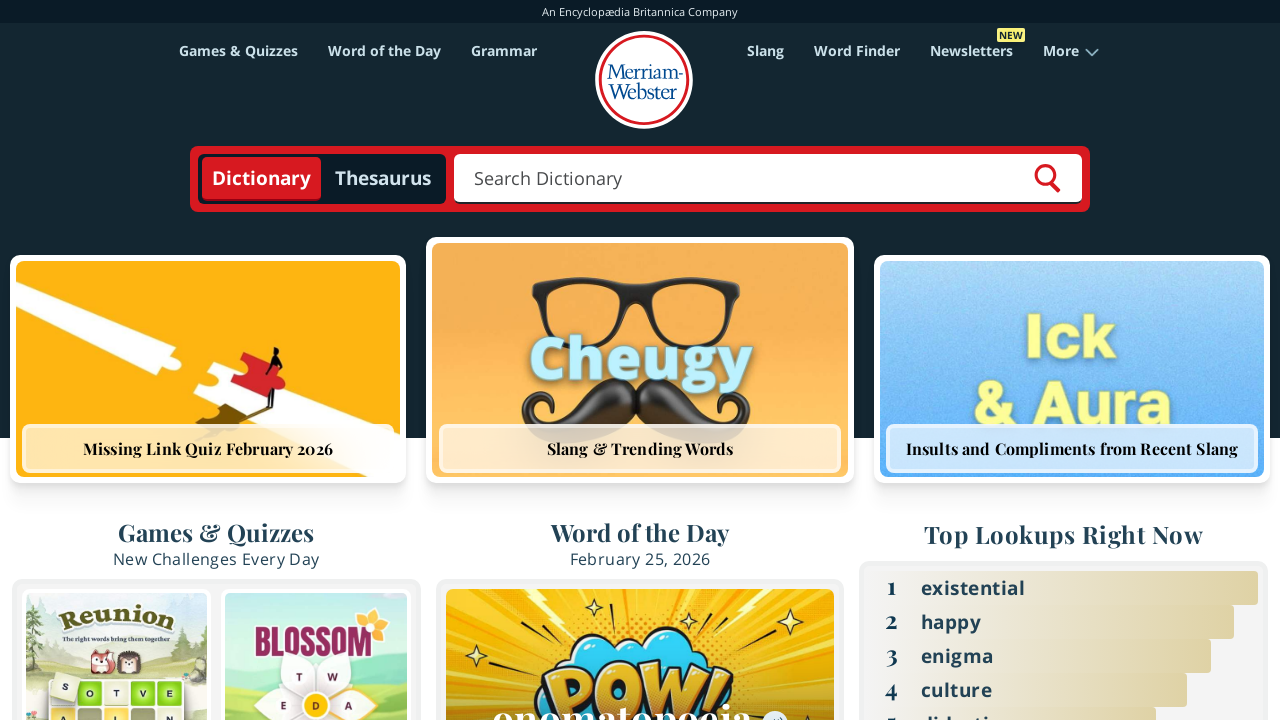

Link analysis complete: 8 without text, 203 with text, 211 total
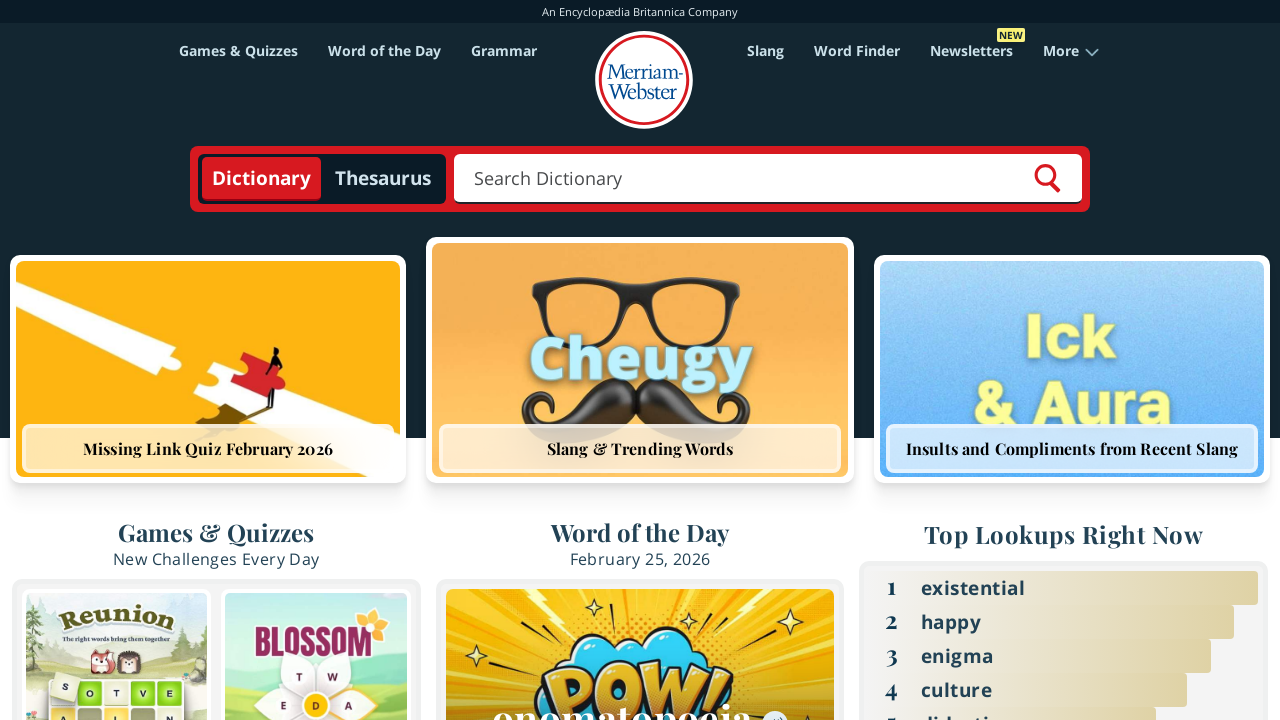

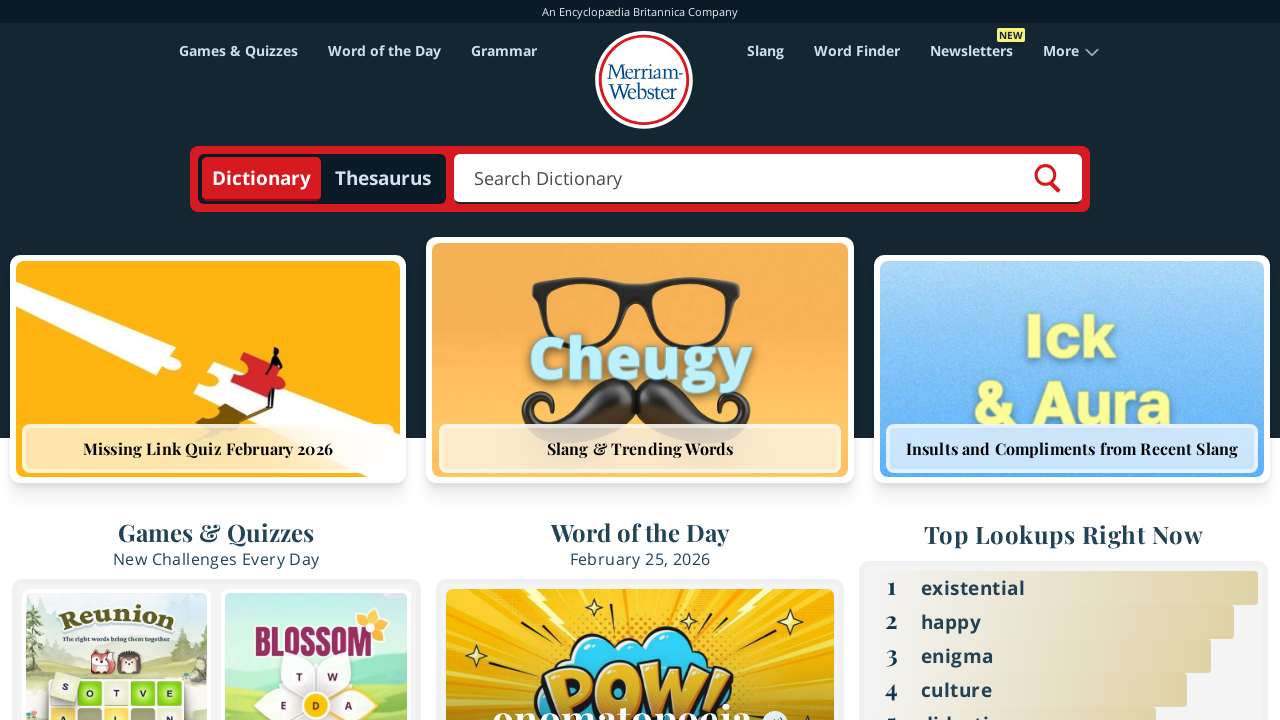